Tests keyboard operations on a text comparison page by typing text, selecting all with Ctrl+A, copying with Ctrl+C, tabbing to the next field, and pasting with Ctrl+V

Starting URL: https://gotranscript.com/text-compare

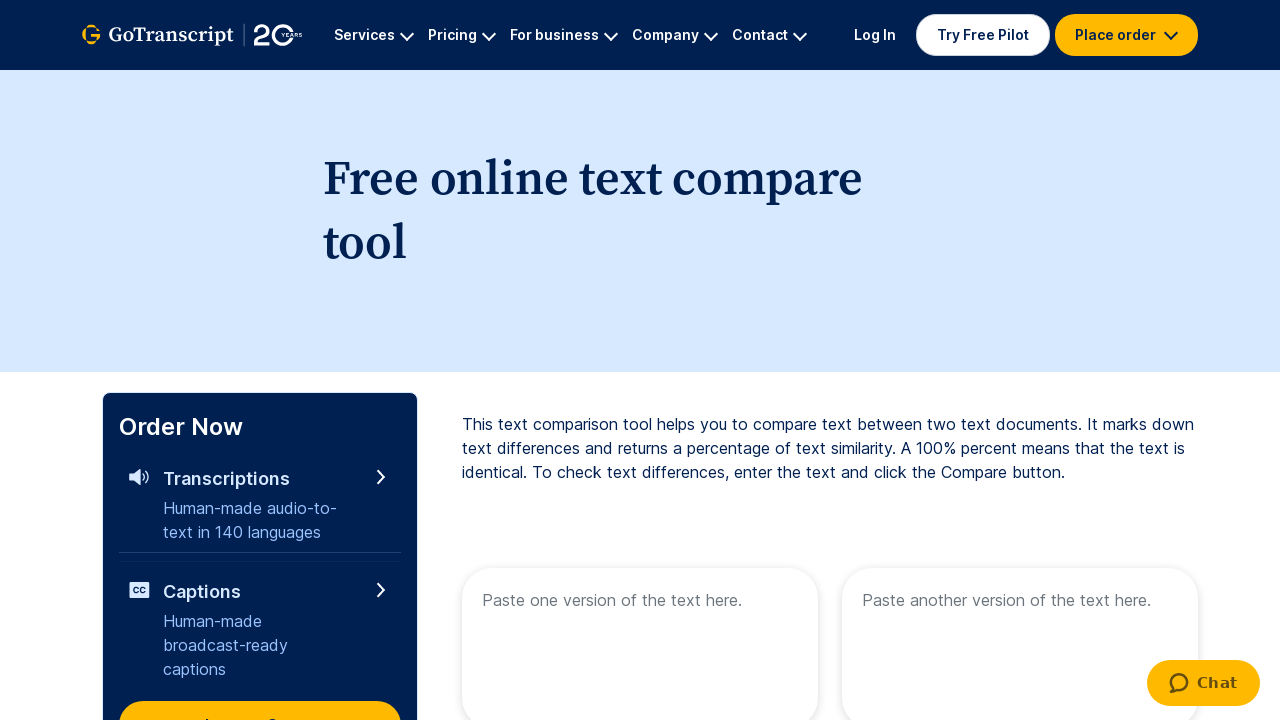

Typed 'Welcome to playwright automation' into the first textarea on //textarea[@placeholder='Paste one version of the text here.']
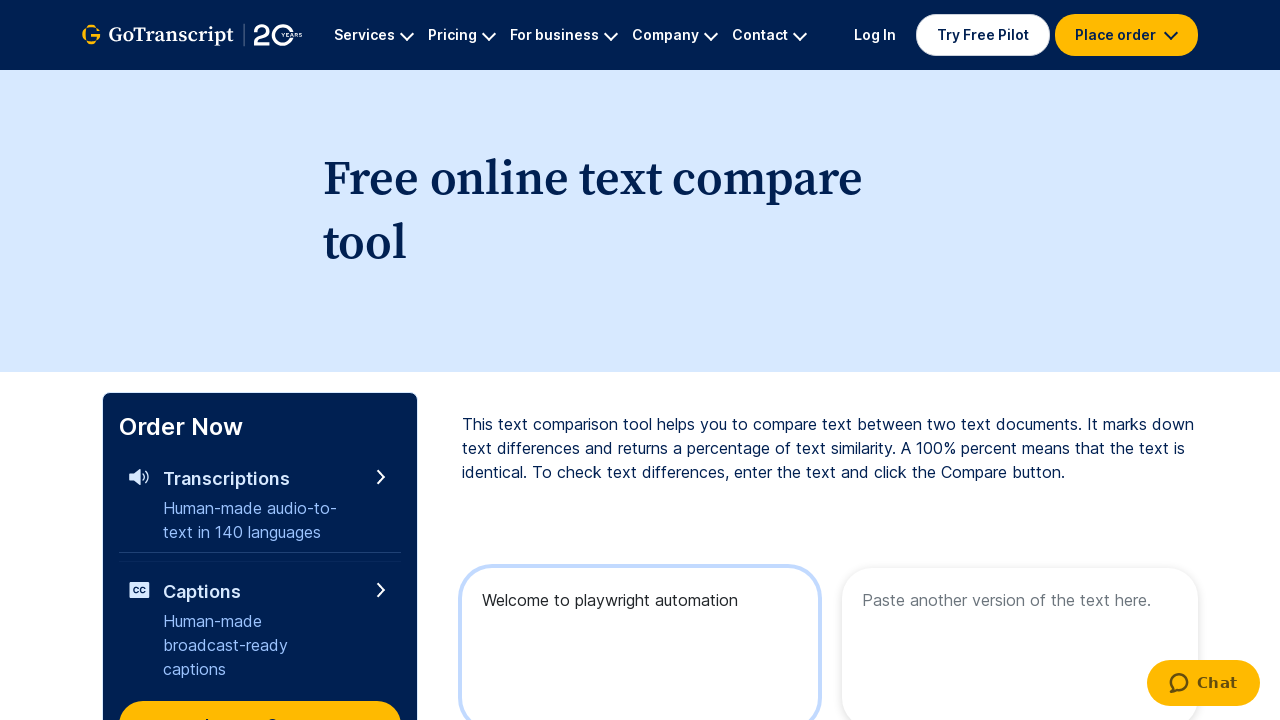

Selected all content in textarea using Ctrl+A
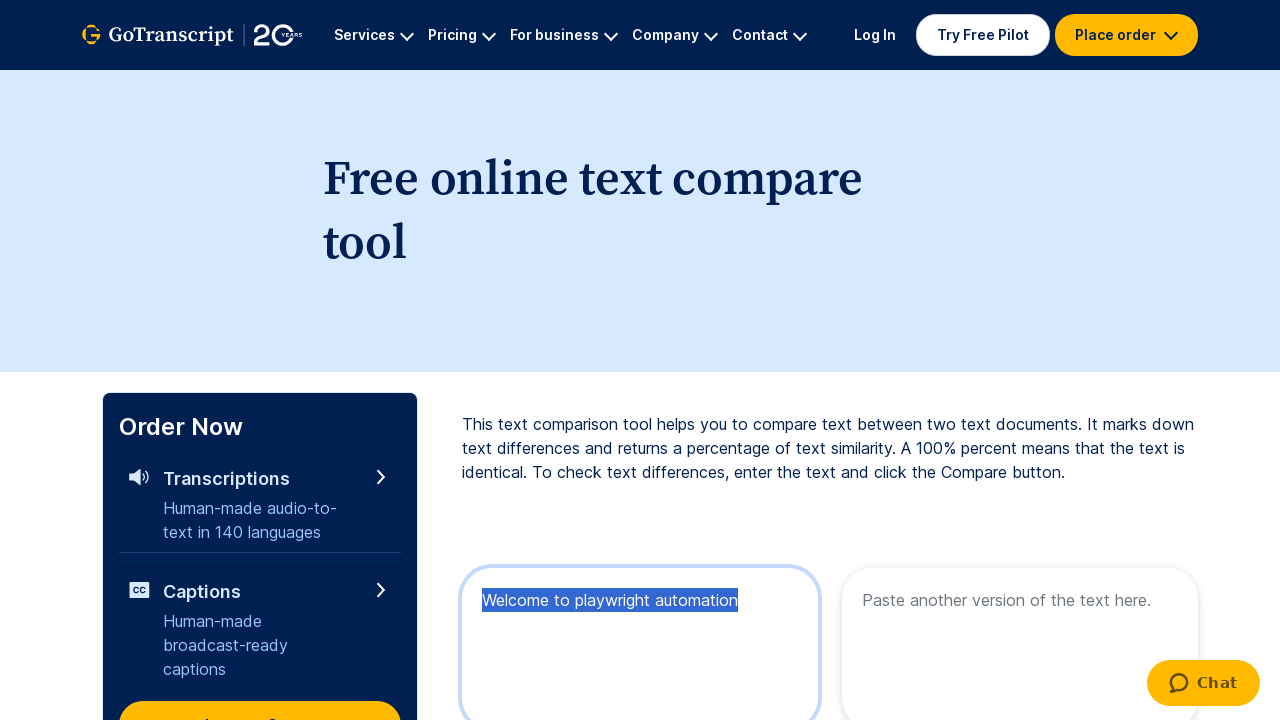

Copied selected content using Ctrl+C
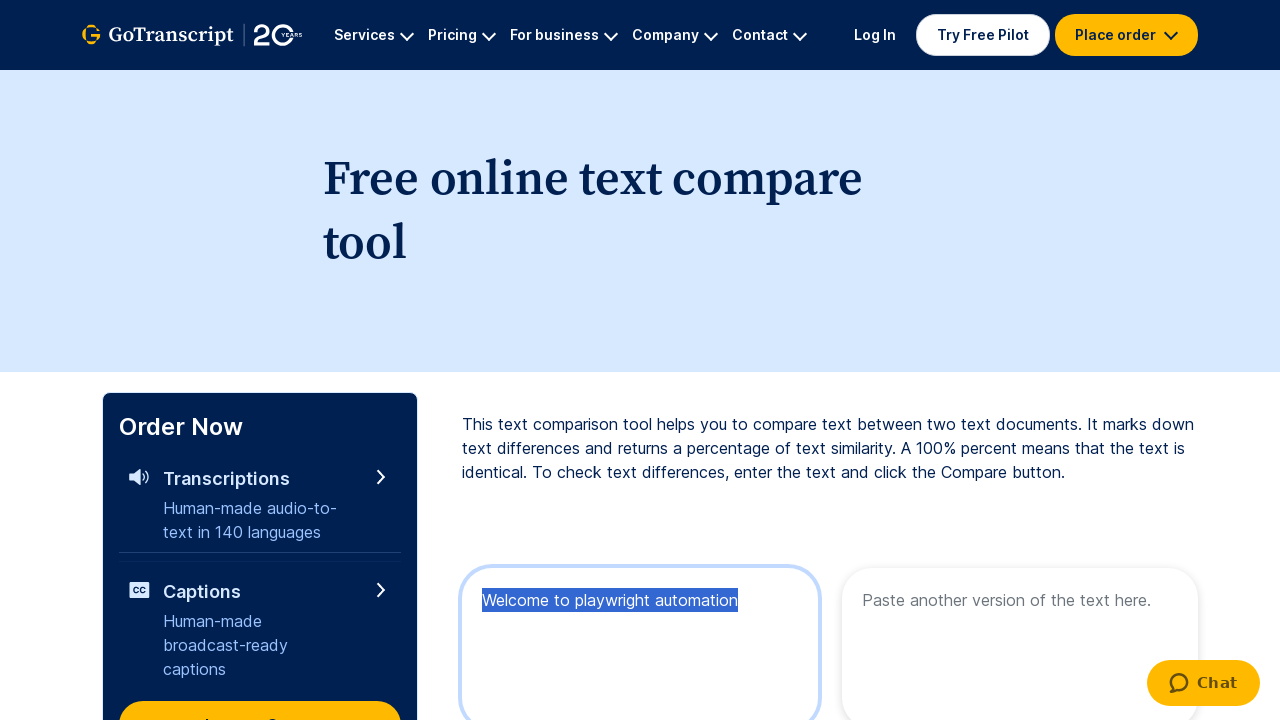

Pressed Tab key down to move to next field
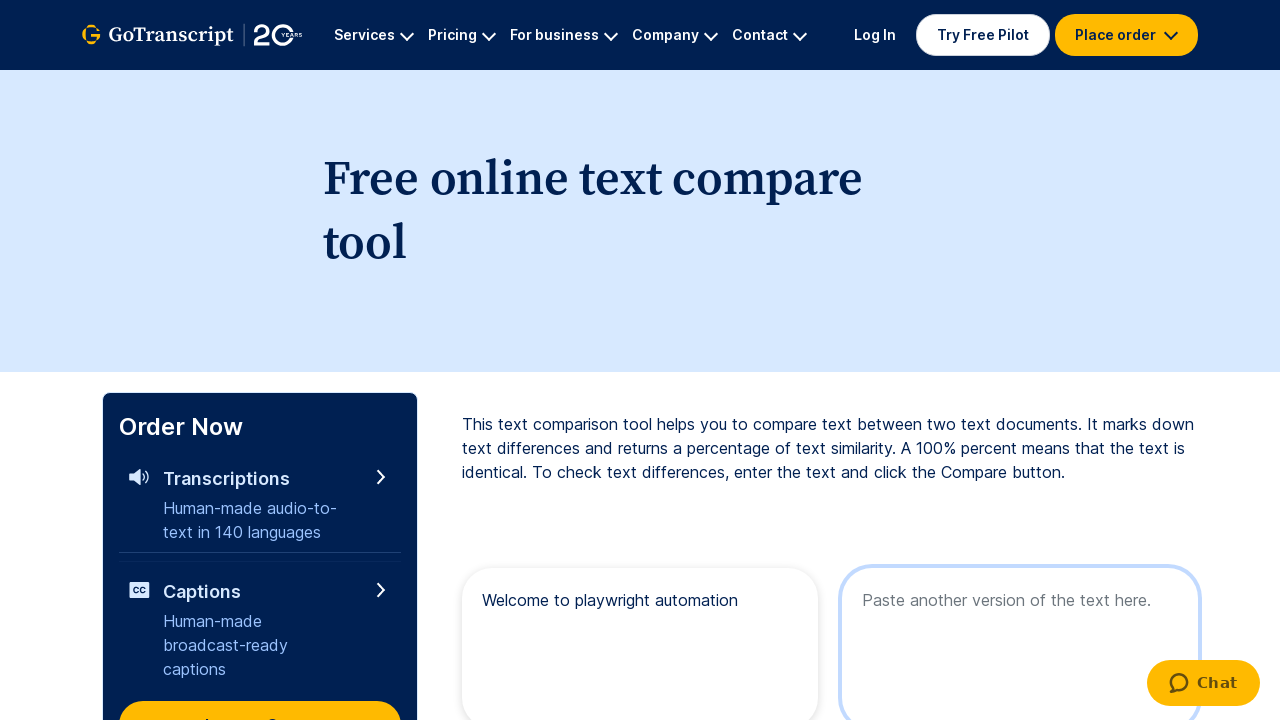

Released Tab key
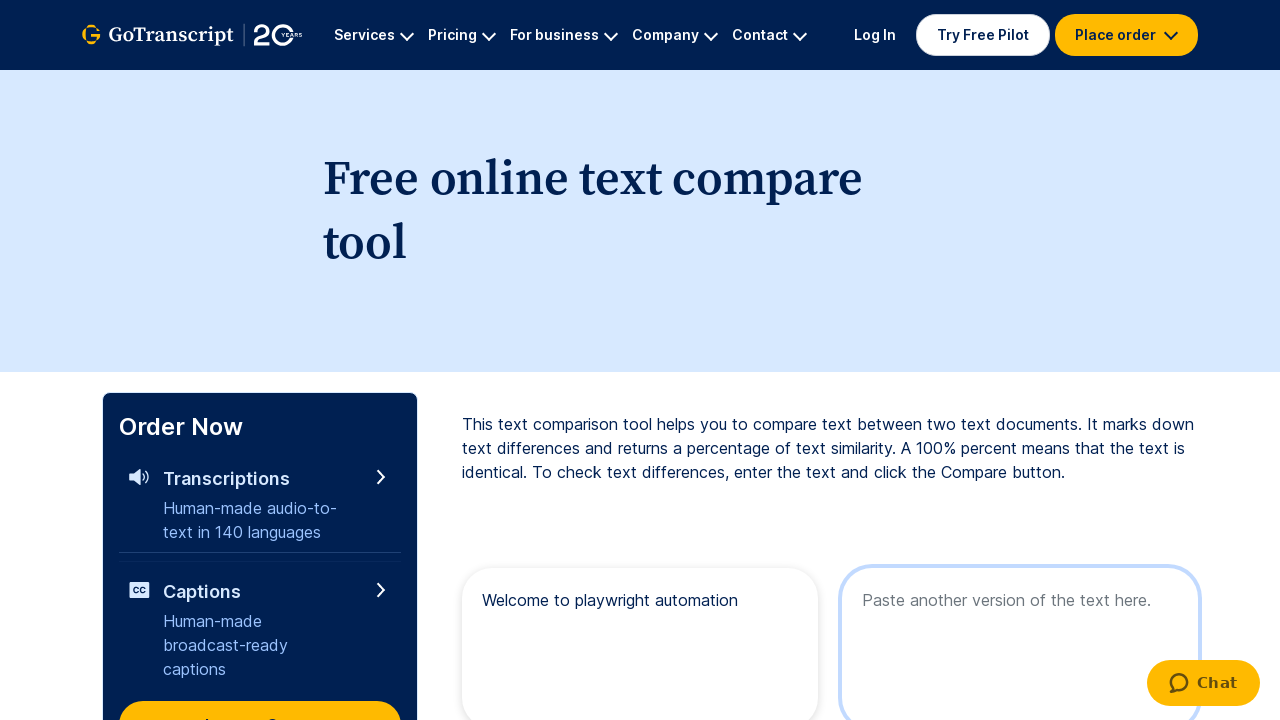

Pasted content into the second textarea using Ctrl+V
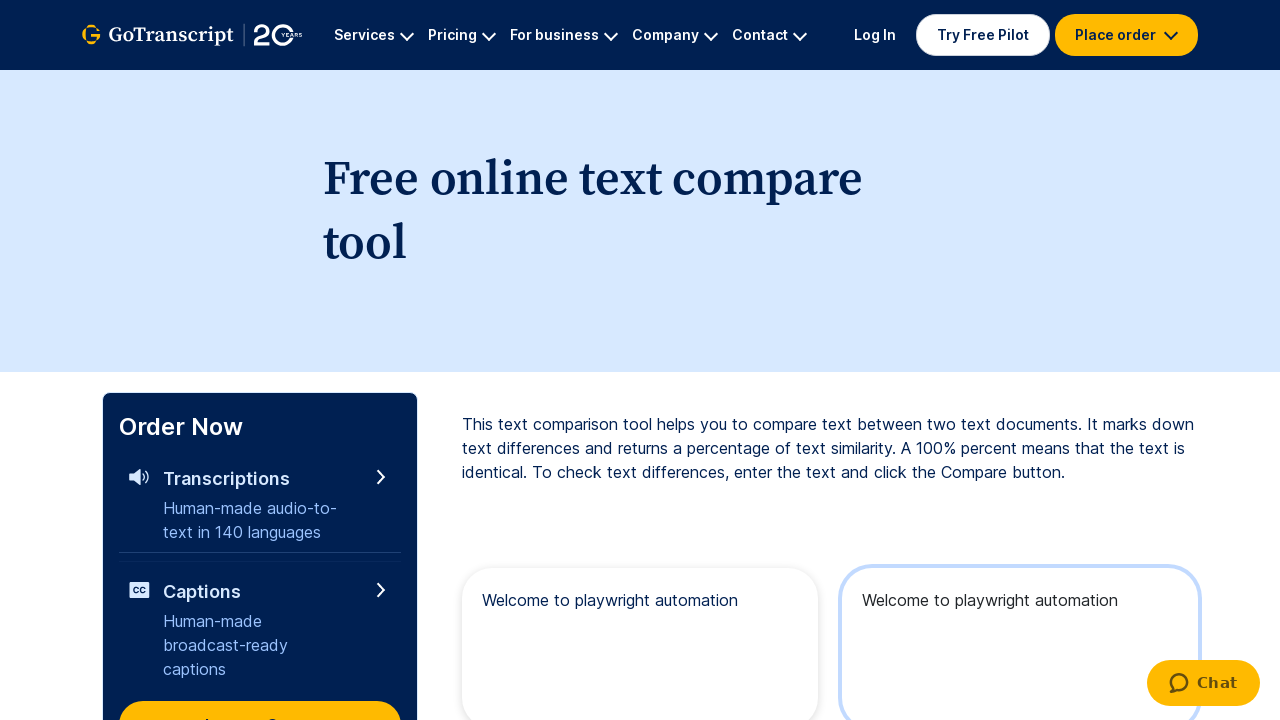

Waited 2000ms for paste action to complete
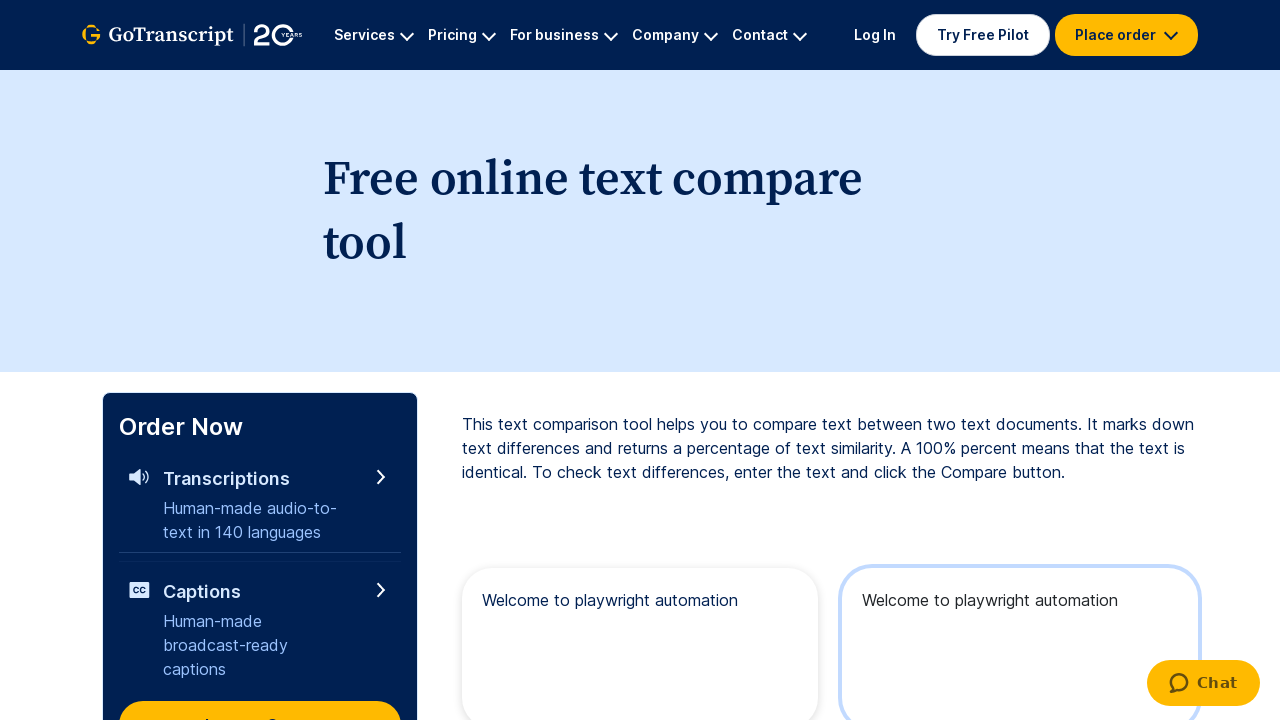

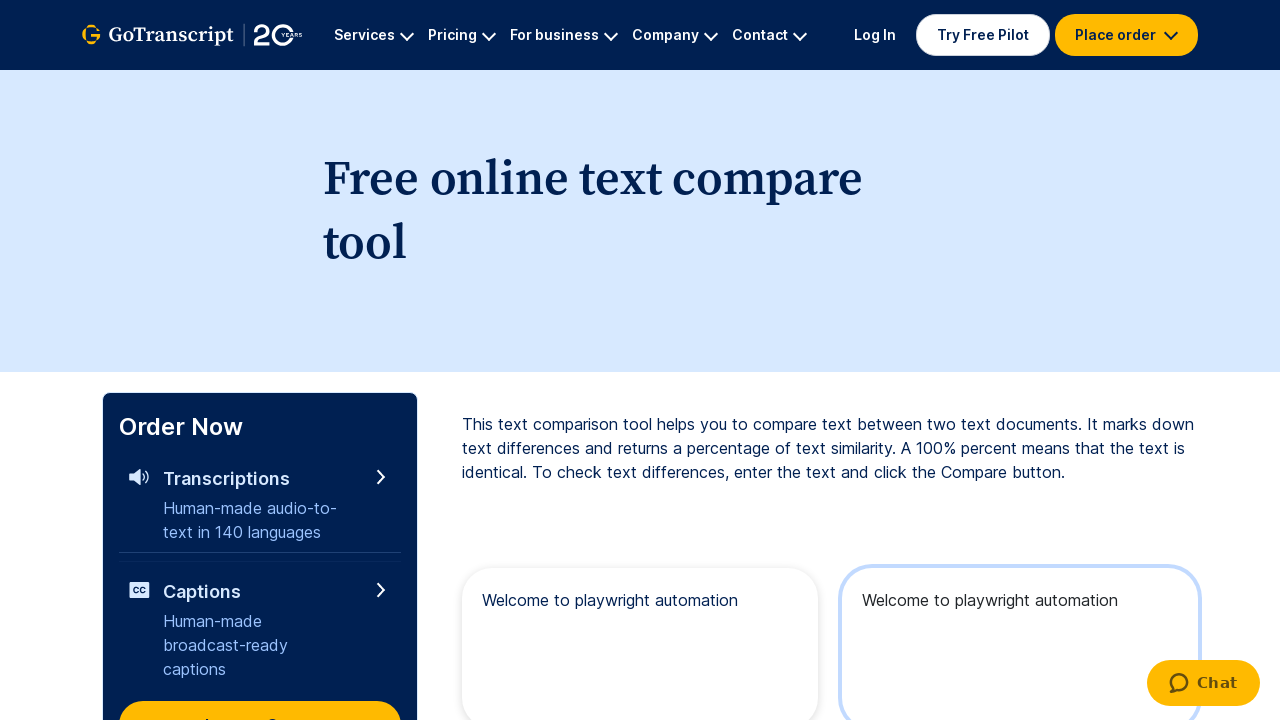